Navigates to the Korean National Institute of Fisheries Science ocean data observation page and waits for it to load.

Starting URL: https://www.nifs.go.kr/femo/data_obs.femo

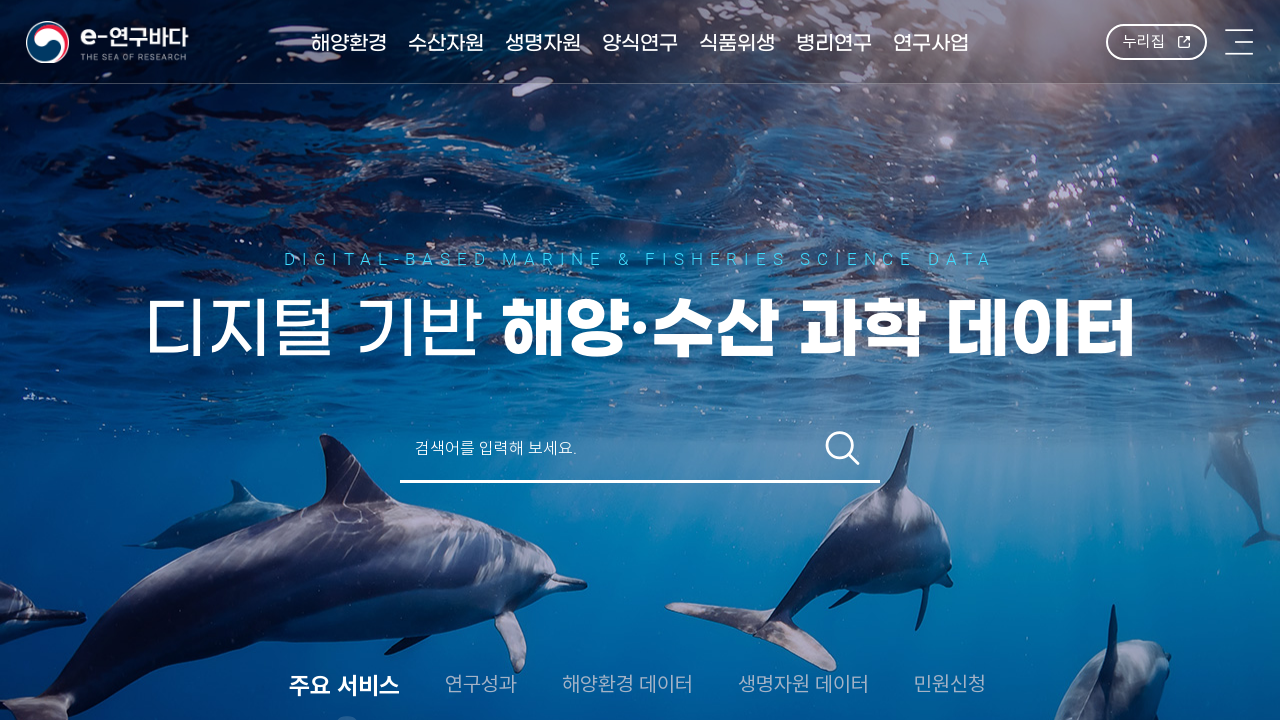

Navigated to Korean National Institute of Fisheries Science ocean data observation page
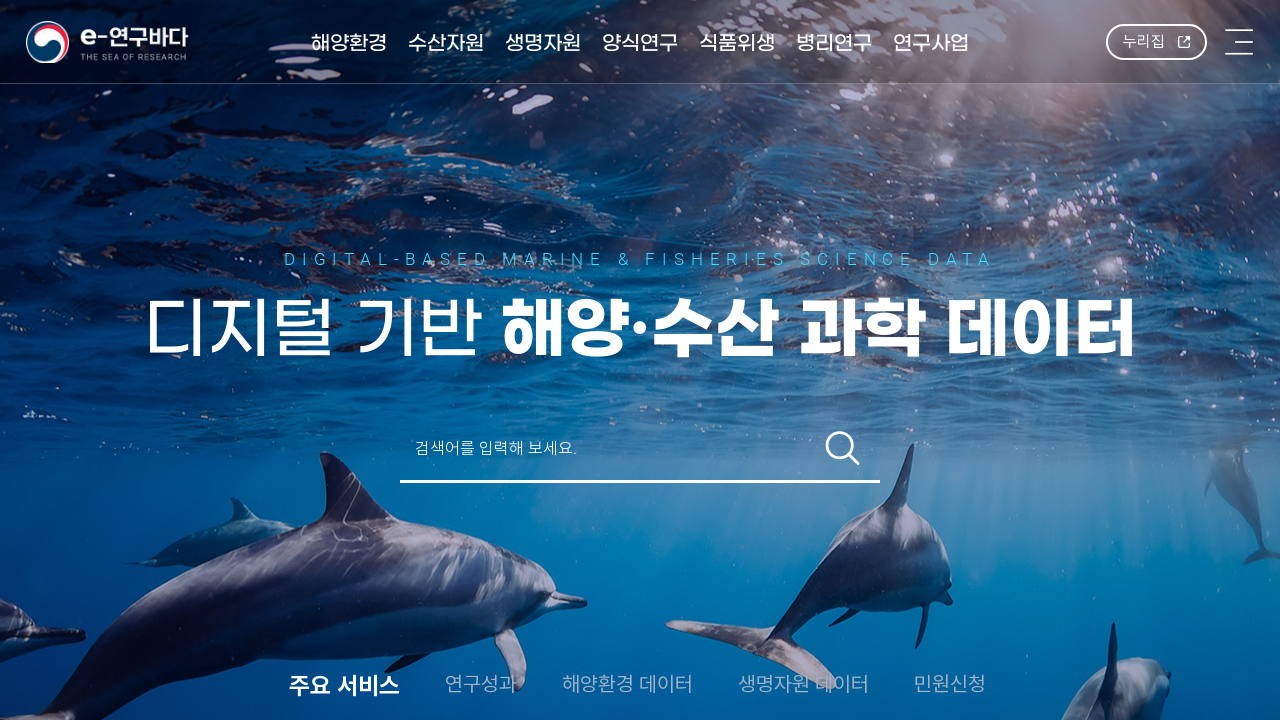

Waited for page to fully load with networkidle state
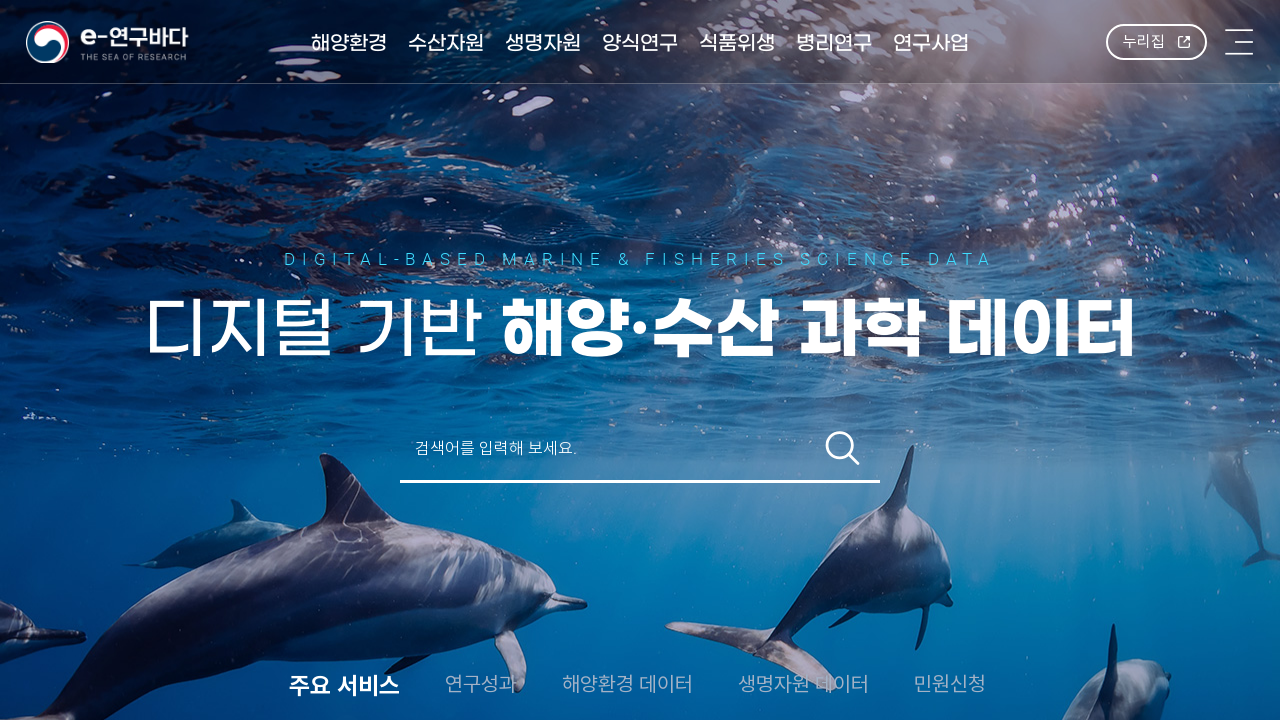

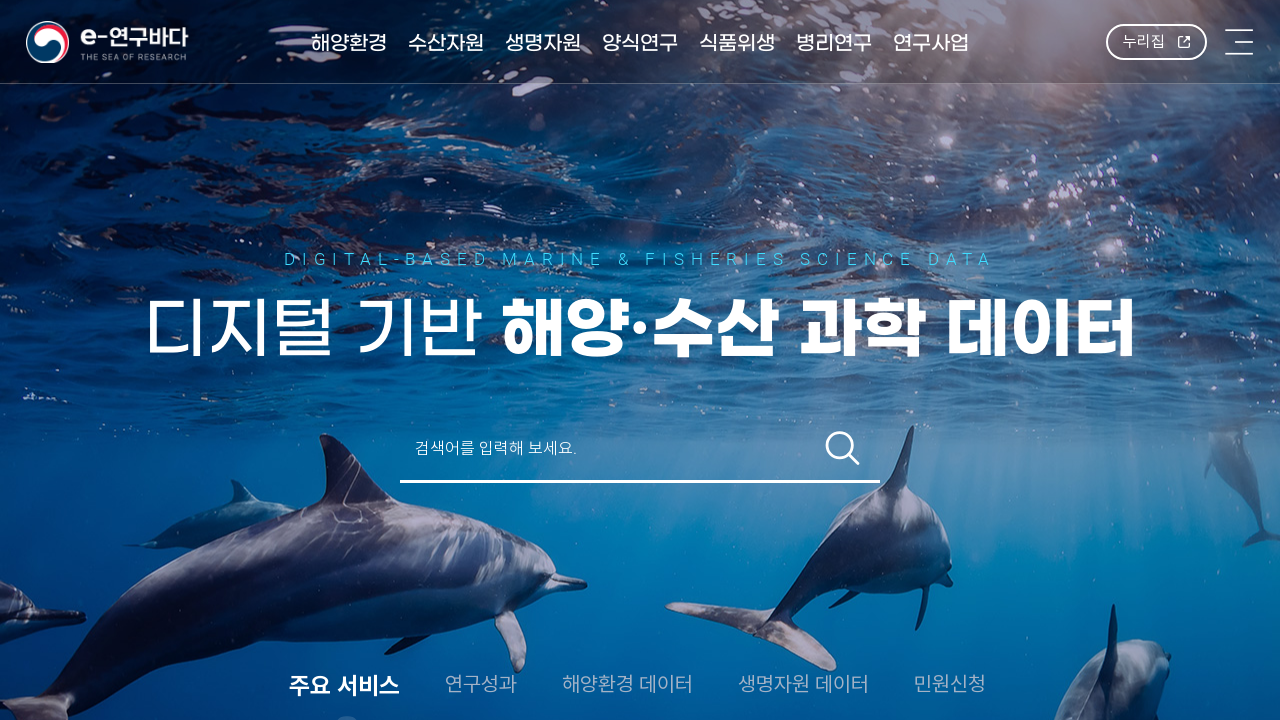